Tests a text box form by filling in user name, email, current address, and permanent address fields, then submitting the form.

Starting URL: https://demoqa.com/text-box

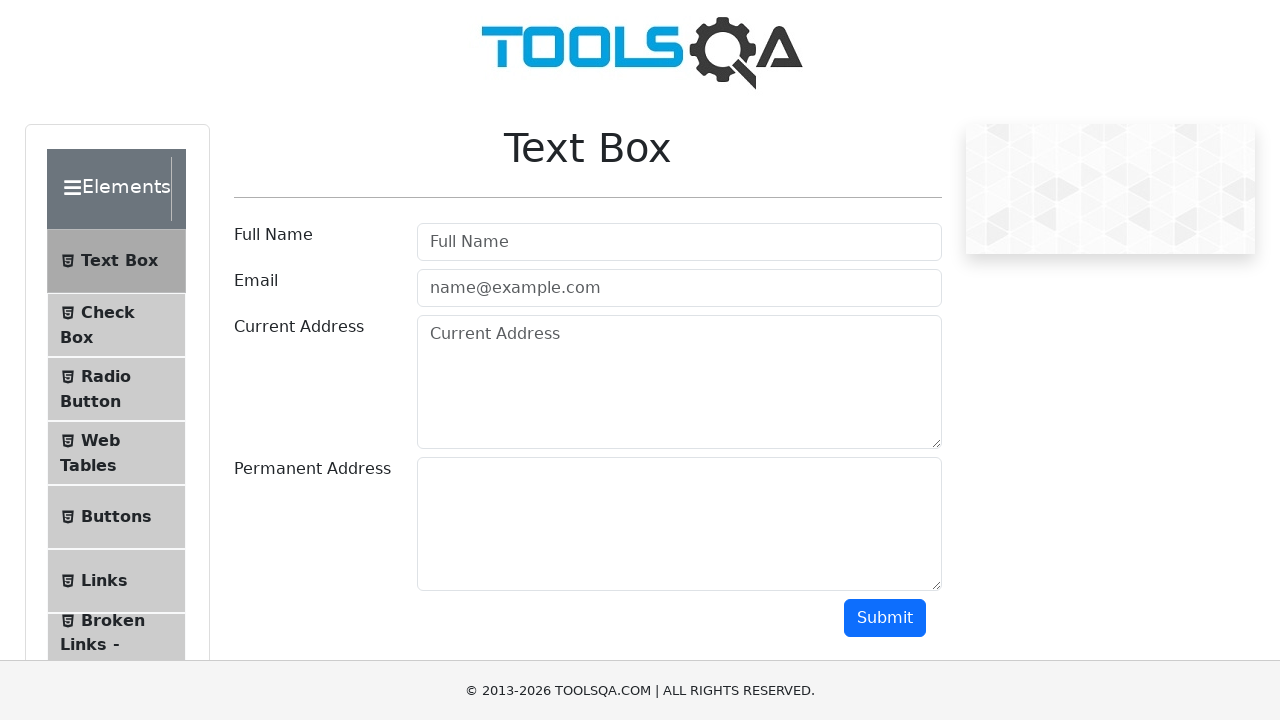

Filled user name field with 'Aman' on #userName
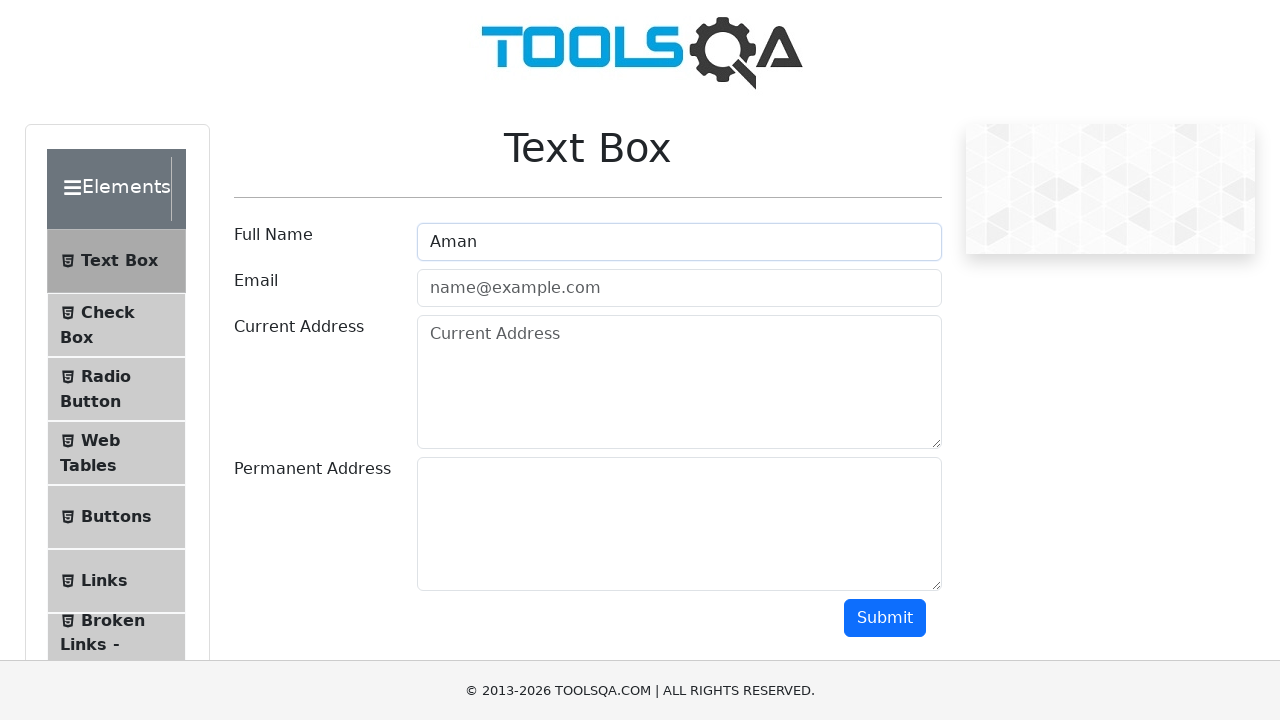

Filled email field with 'Aman@gmail.com' on #userEmail
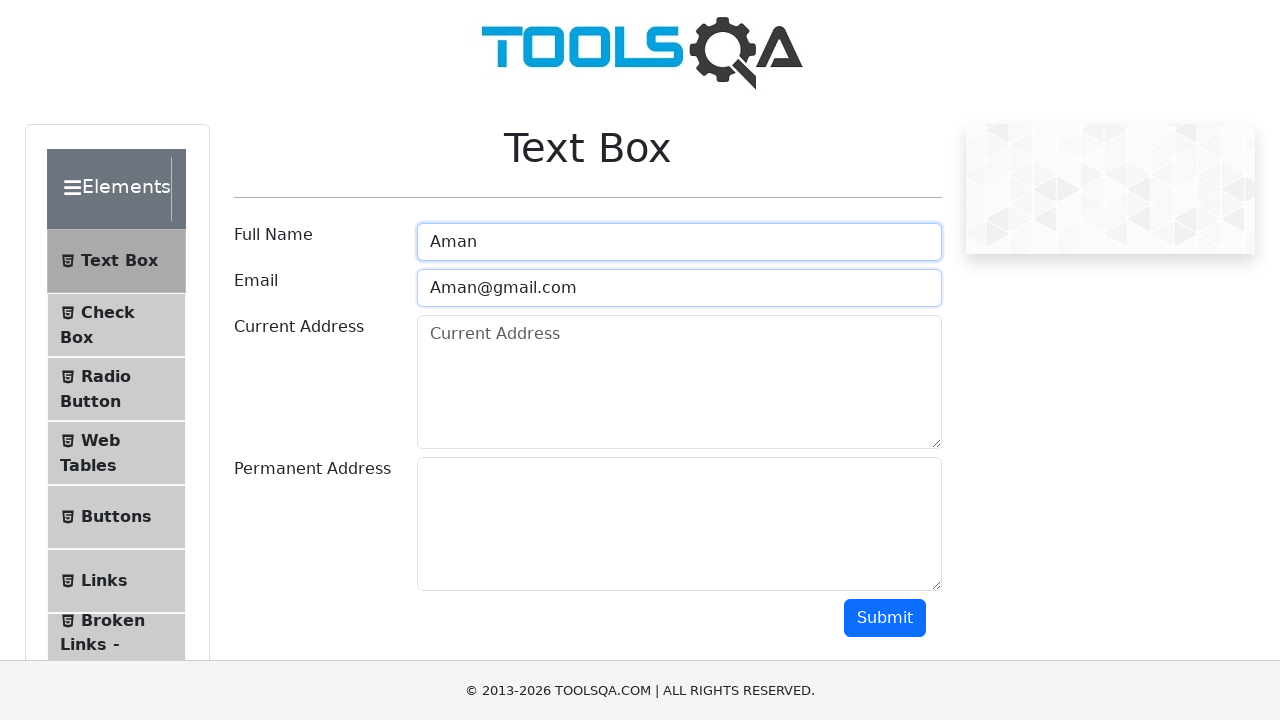

Filled current address field with 'Delhi' on #currentAddress
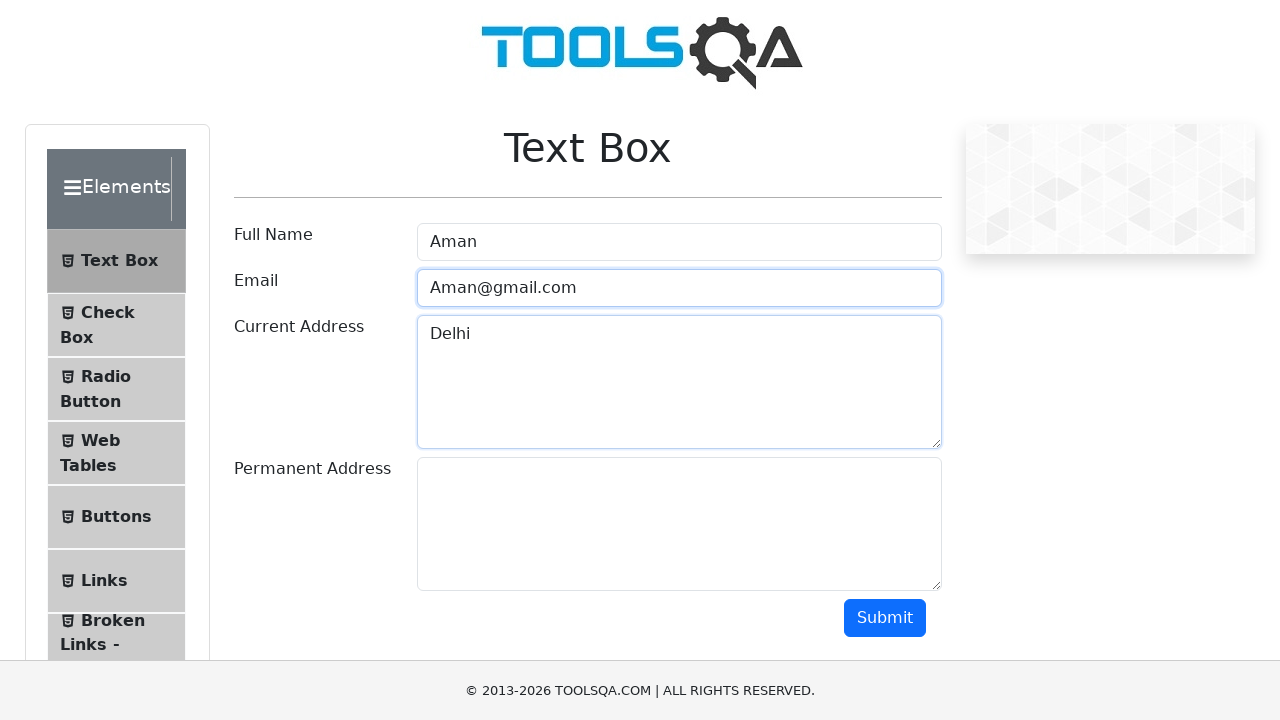

Filled permanent address field with 'Chandigarh' on #permanentAddress
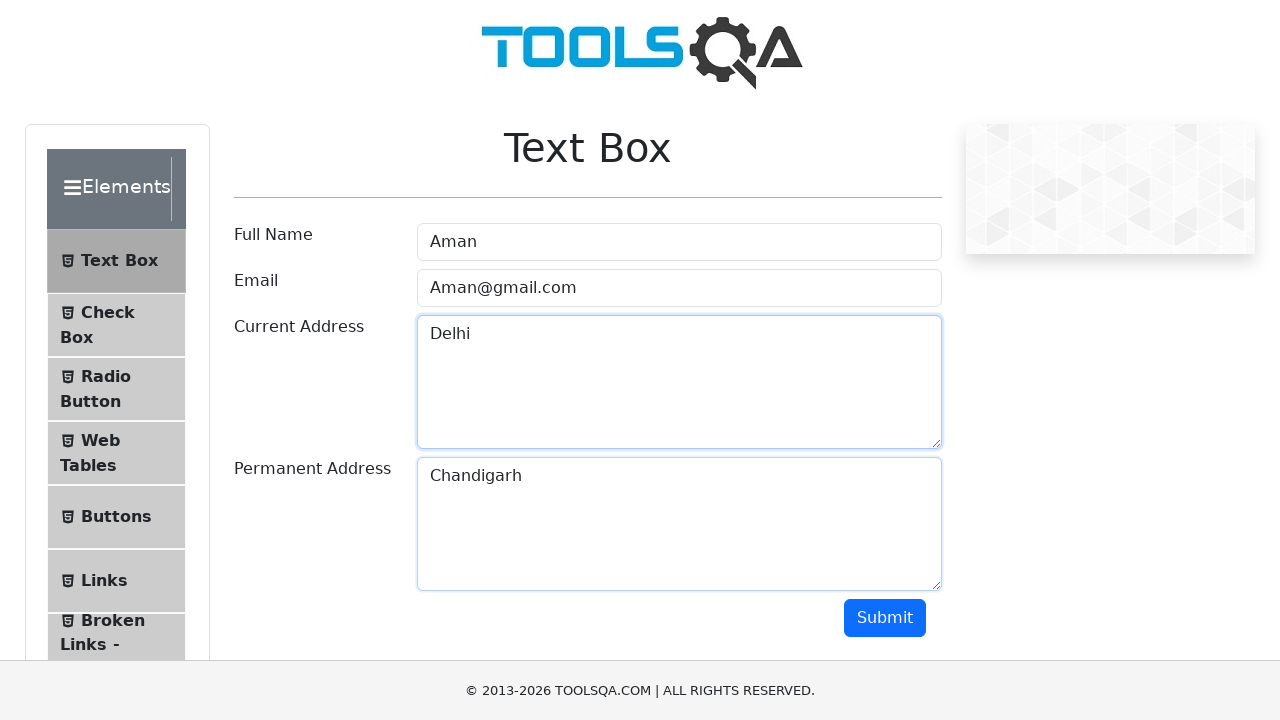

Clicked submit button to submit the form at (885, 618) on #submit
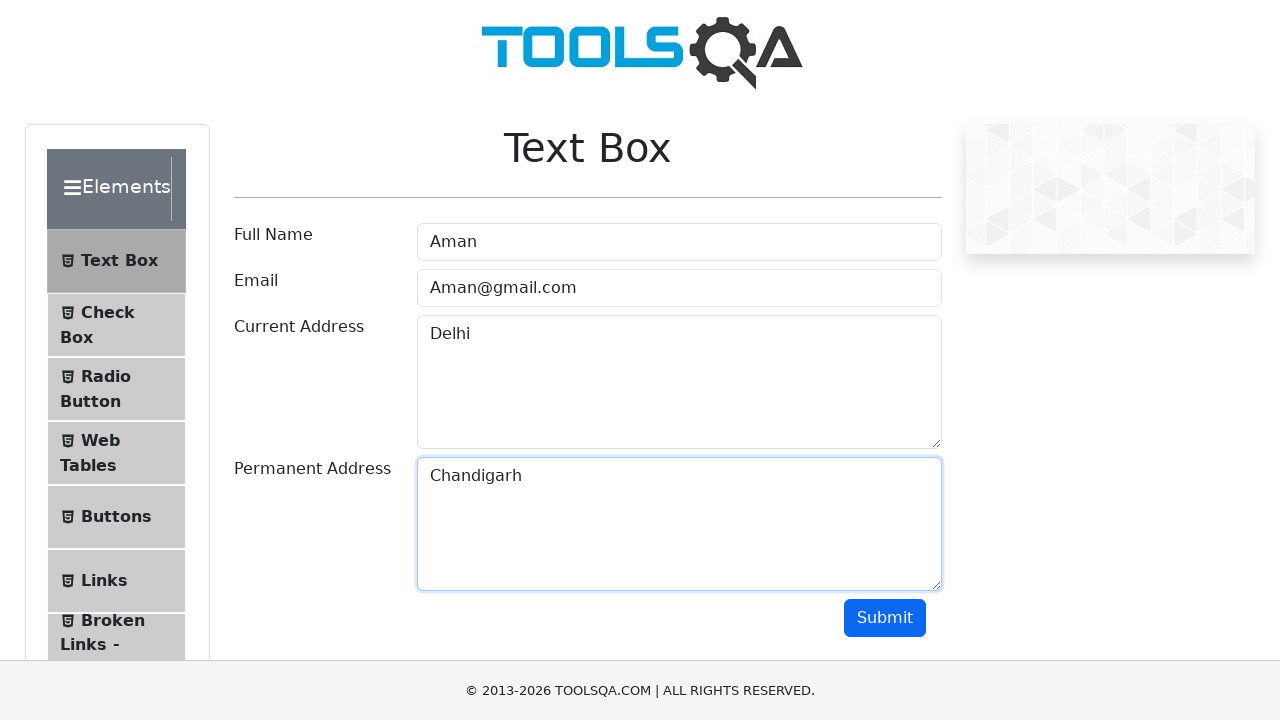

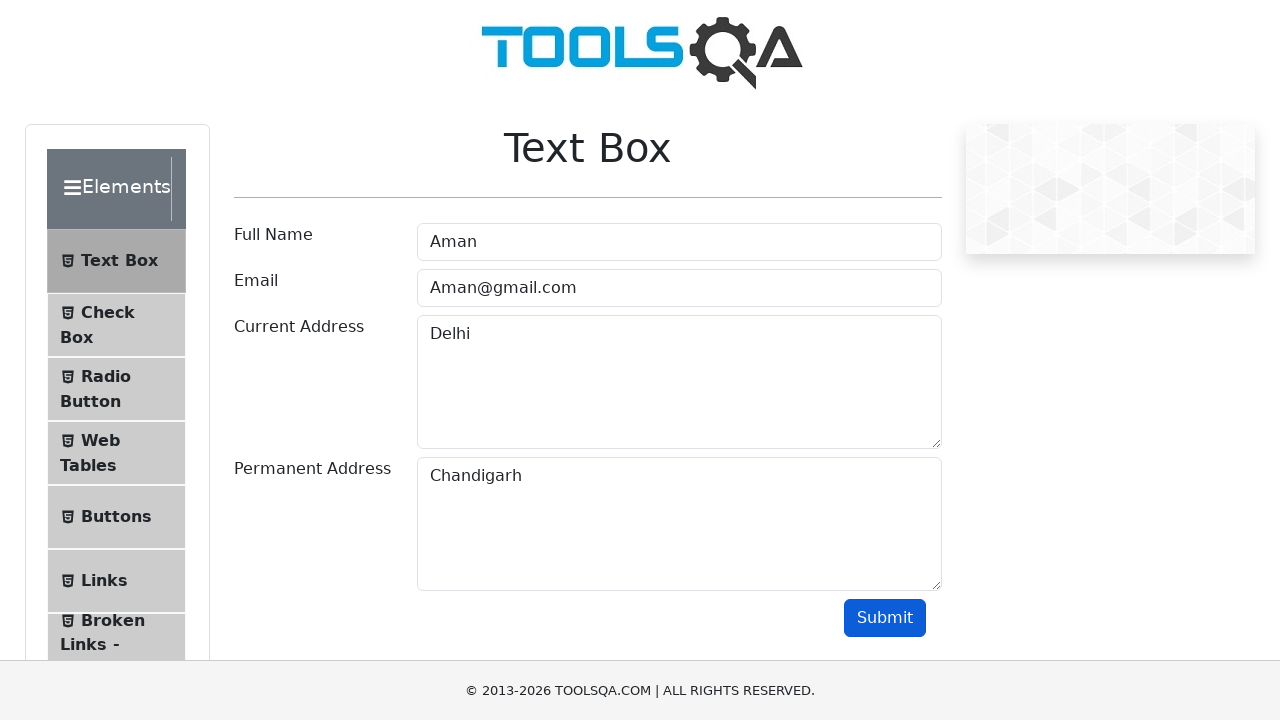